Tests popup alert handling by clicking a button and accepting the alert dialog

Starting URL: https://nlilaramani.github.io/frame.html

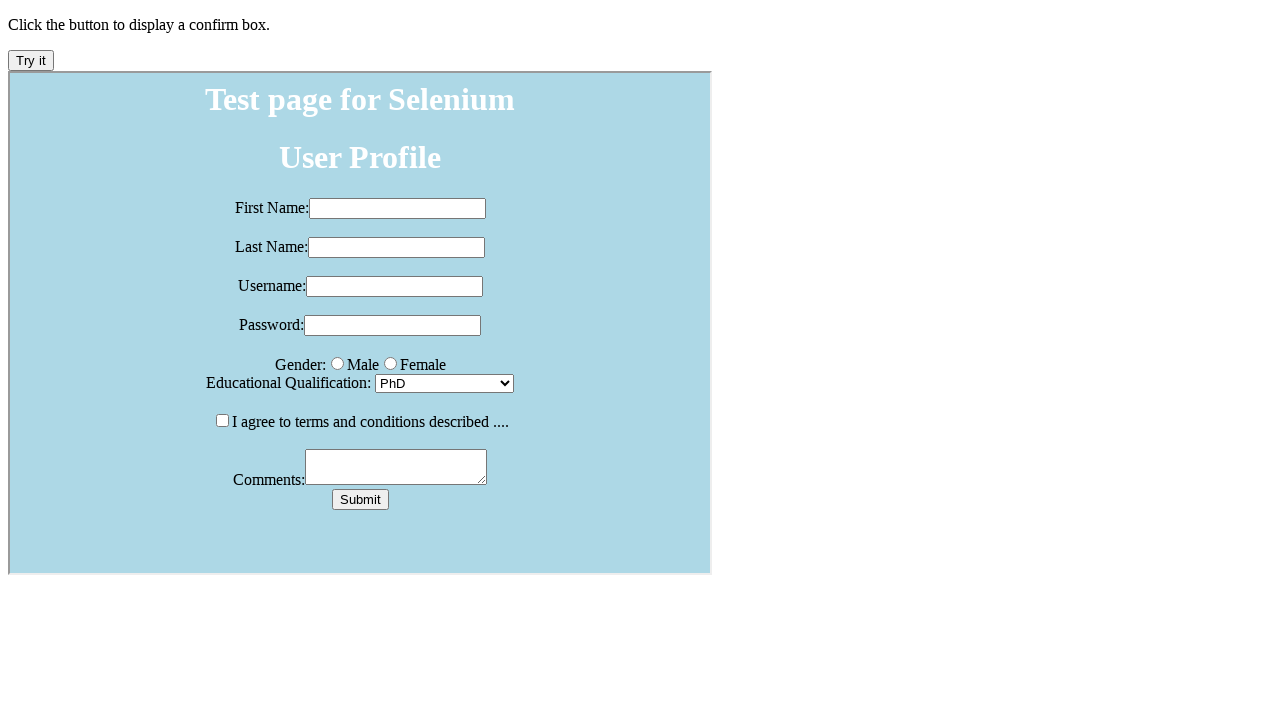

Navigated to https://nlilaramani.github.io/frame.html
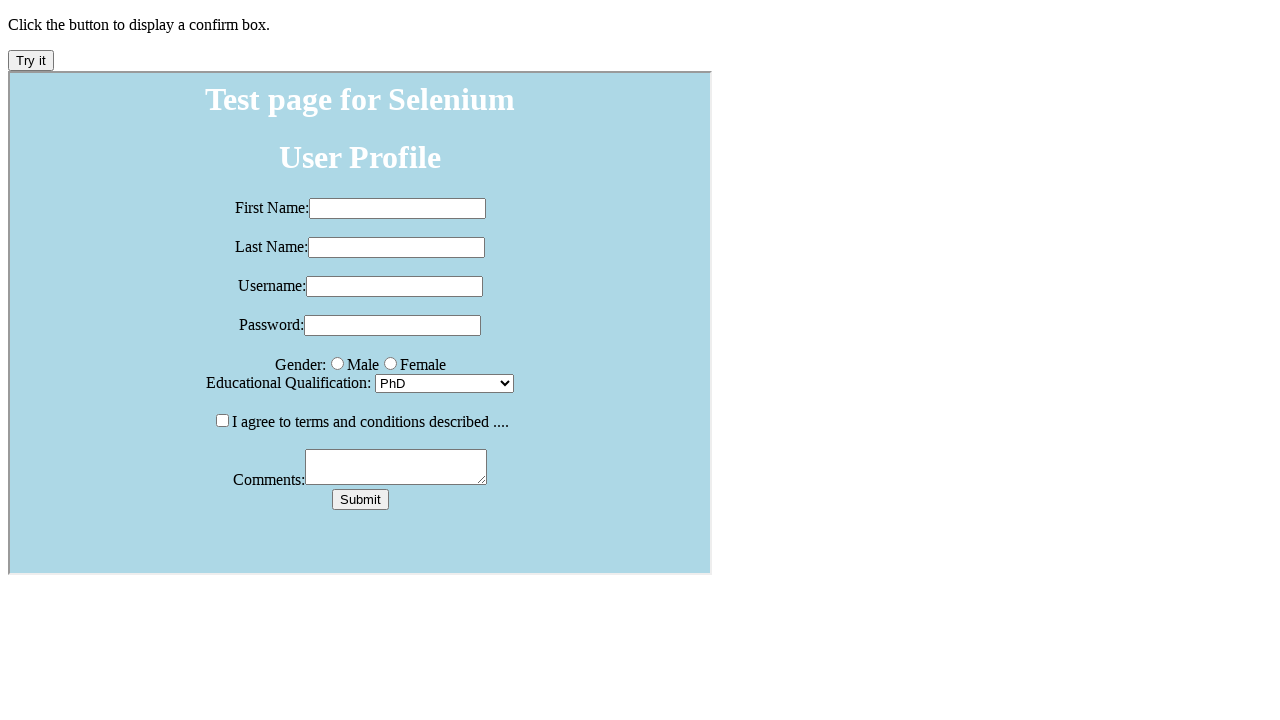

Set up dialog handler to accept alerts
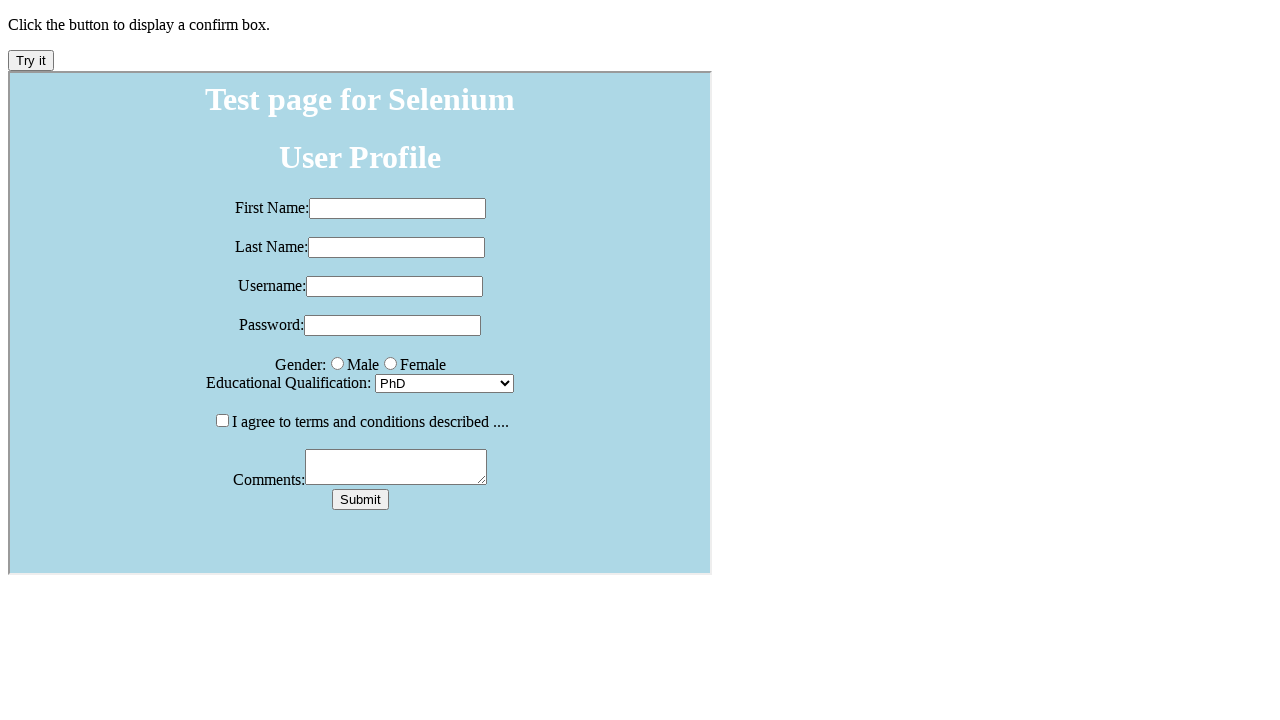

Clicked button to trigger alert dialog at (31, 60) on button
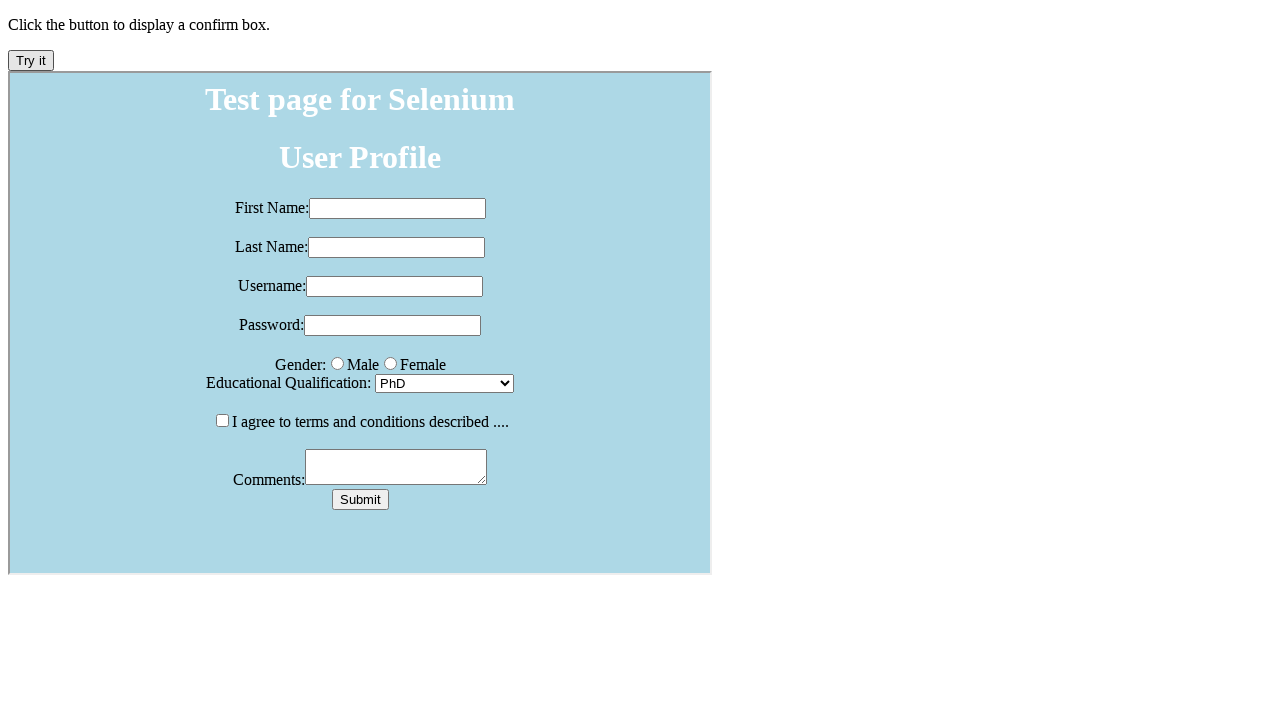

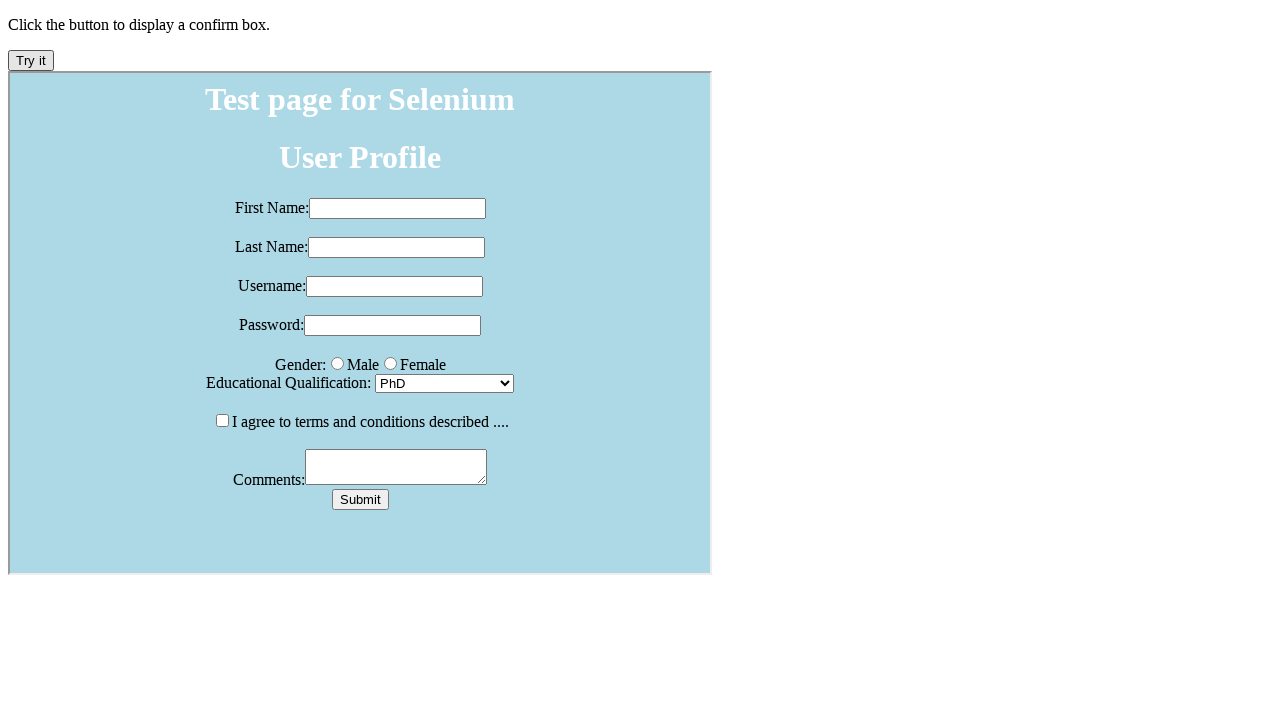